Tests various browser actions including drag and drop, click and hold, double click, mouse hover, scrolling, and right click on interactive elements

Starting URL: https://atidcollege.co.il/Xamples/ex_actions.html

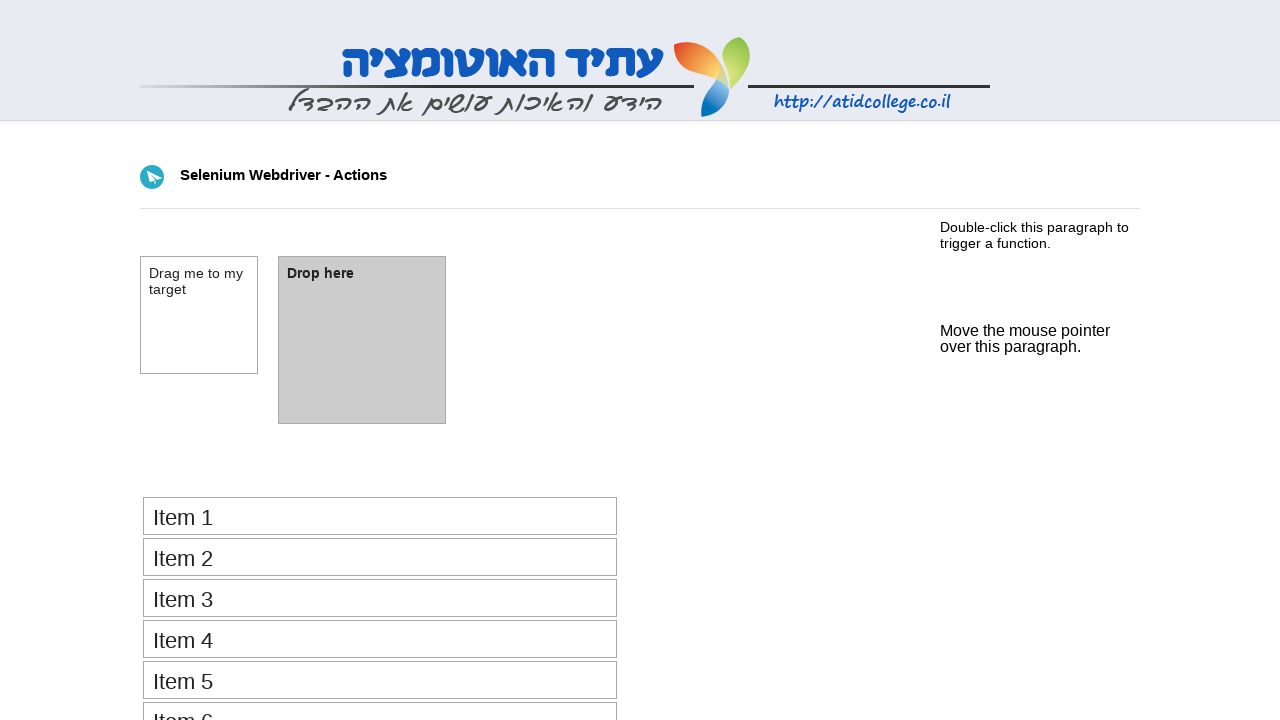

Navigated to actions test page
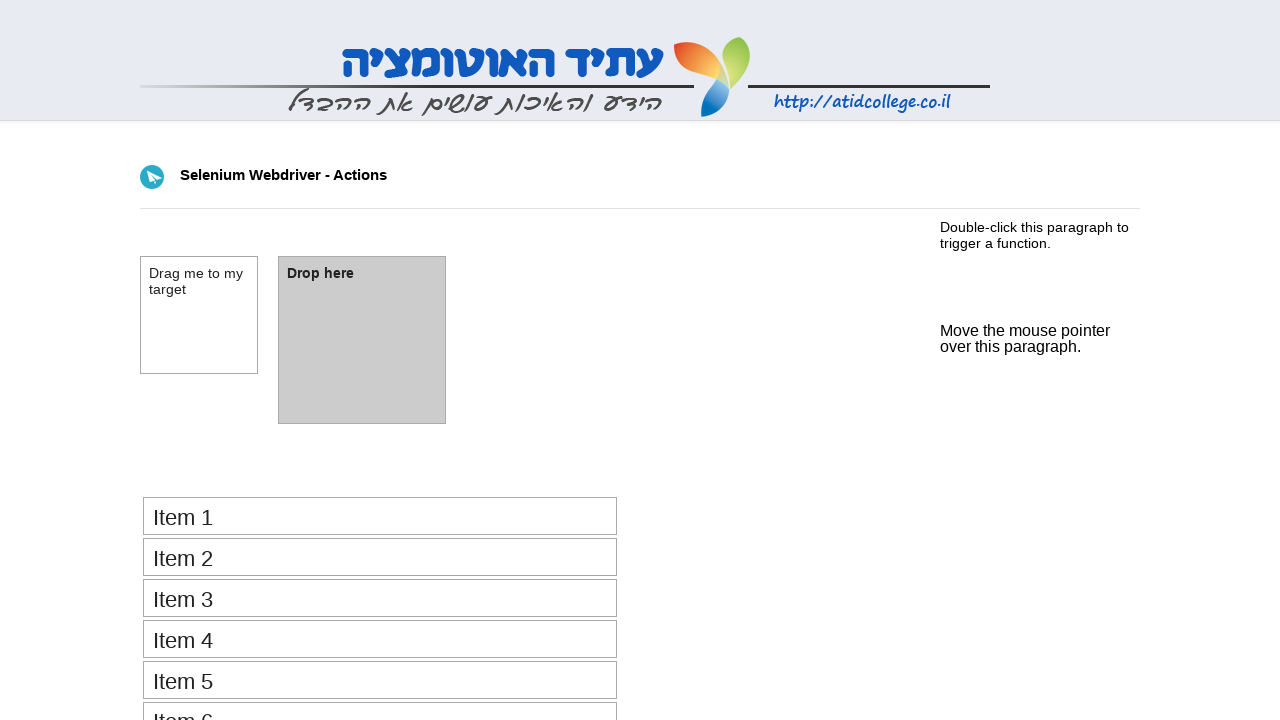

Located draggable element
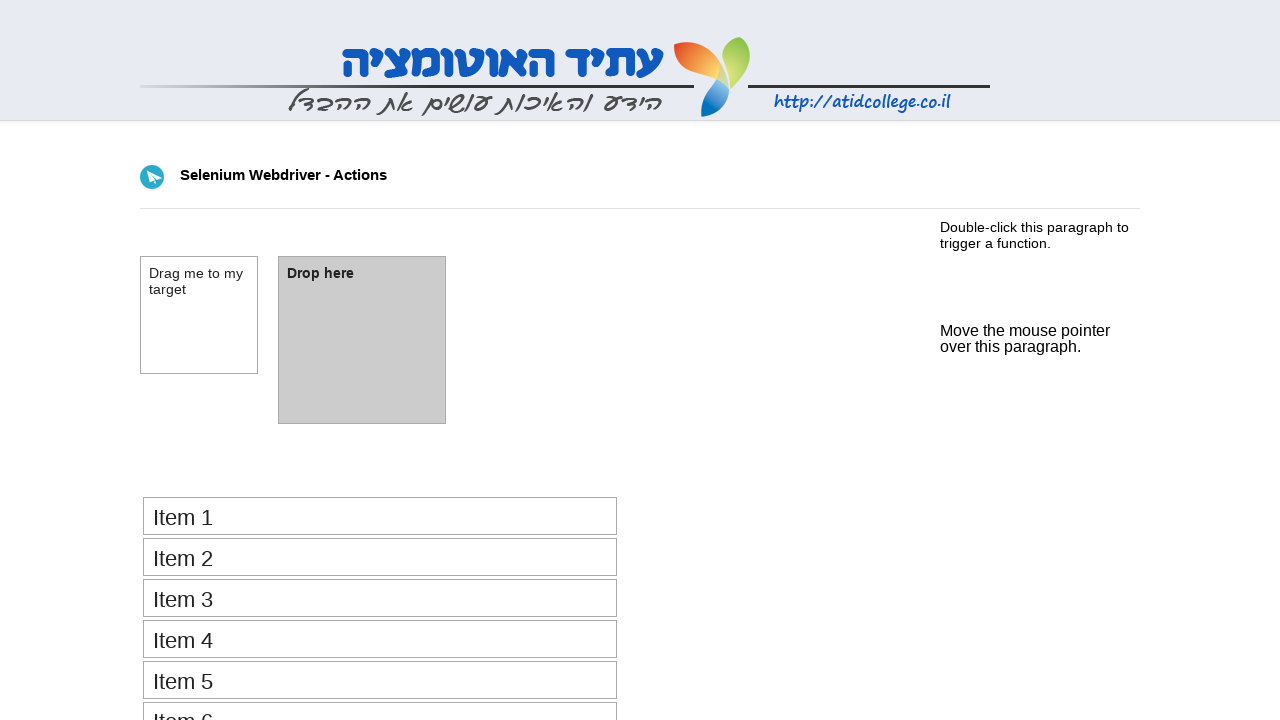

Located droppable element
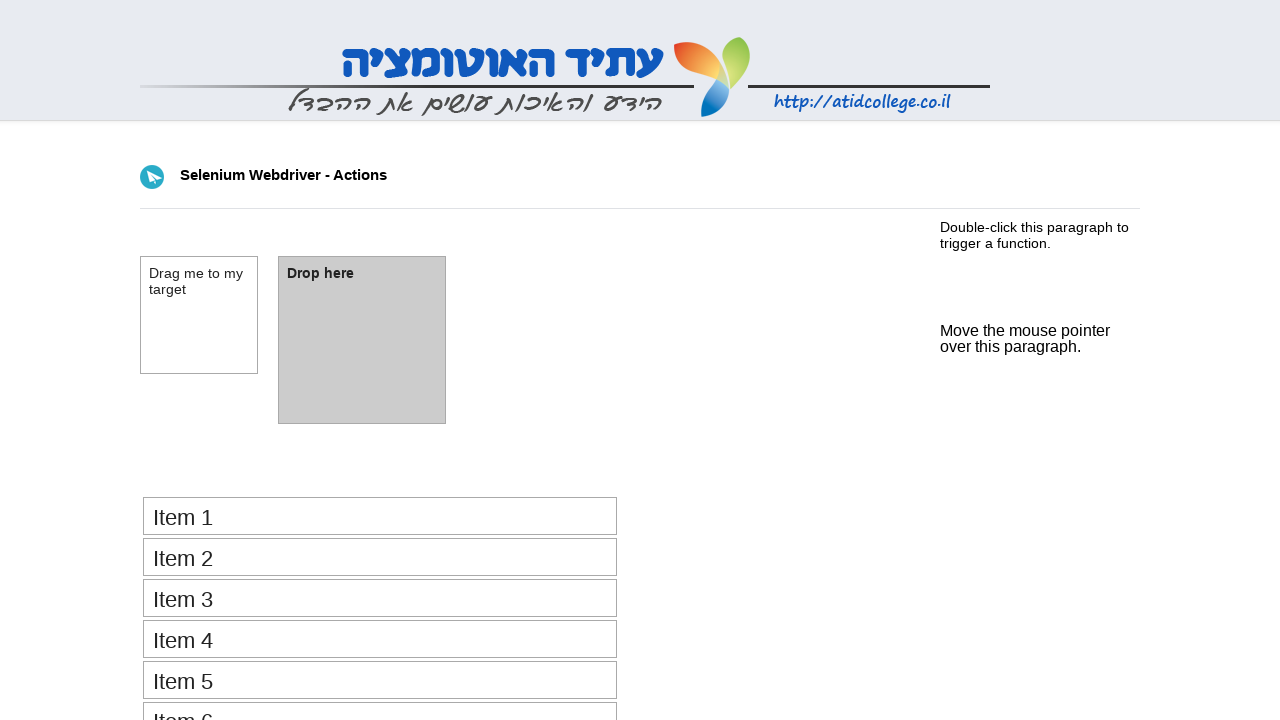

Dragged element to droppable area at (362, 340)
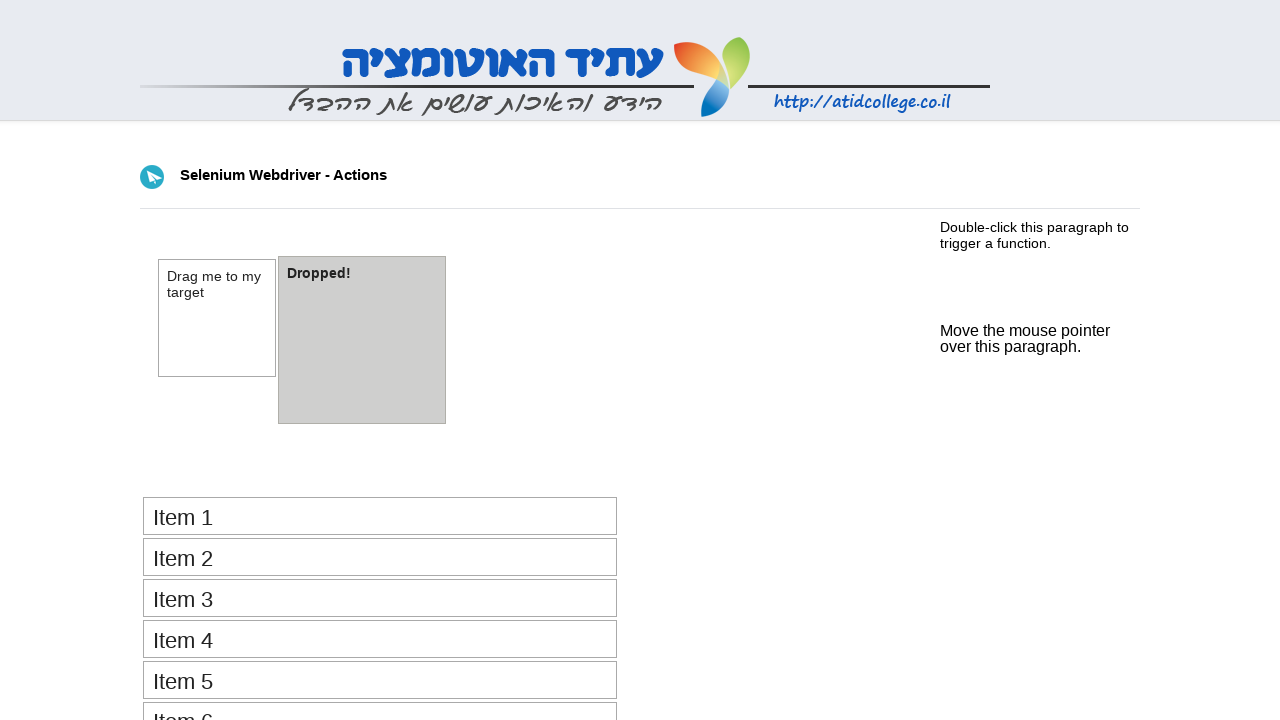

Located selectable items list
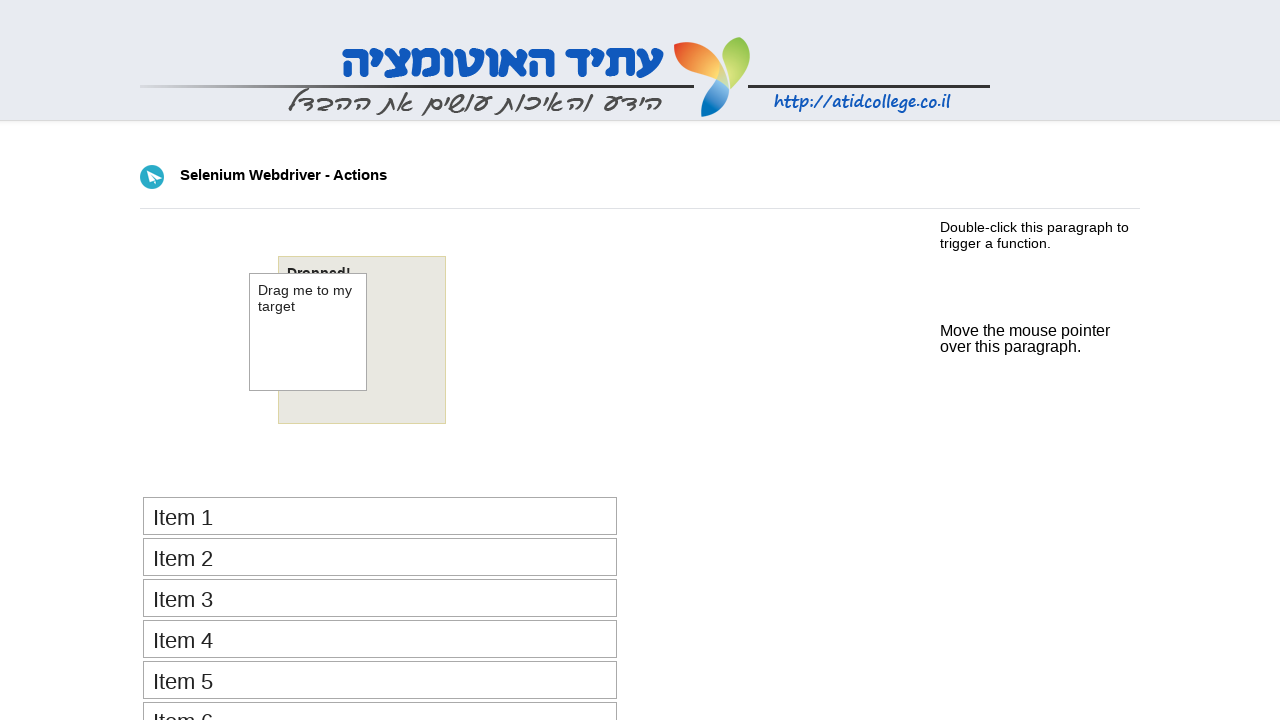

Moved mouse to second item at (148, 543)
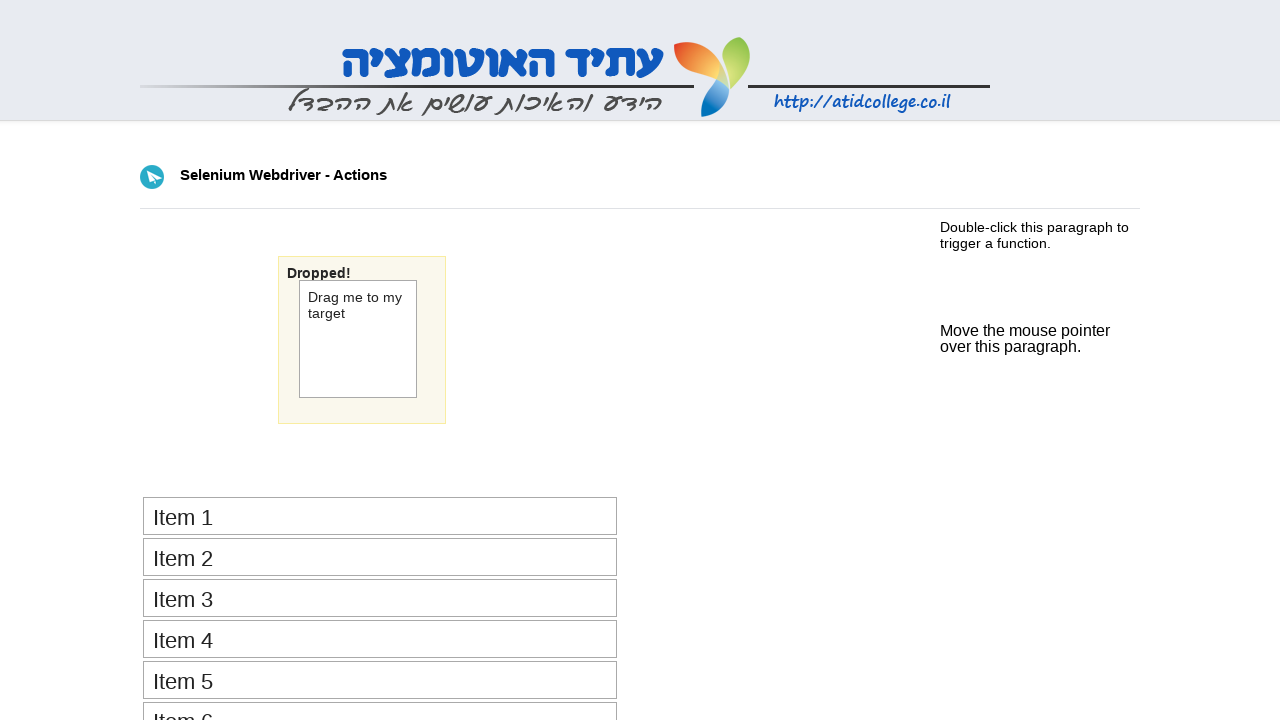

Pressed mouse button down on second item at (148, 543)
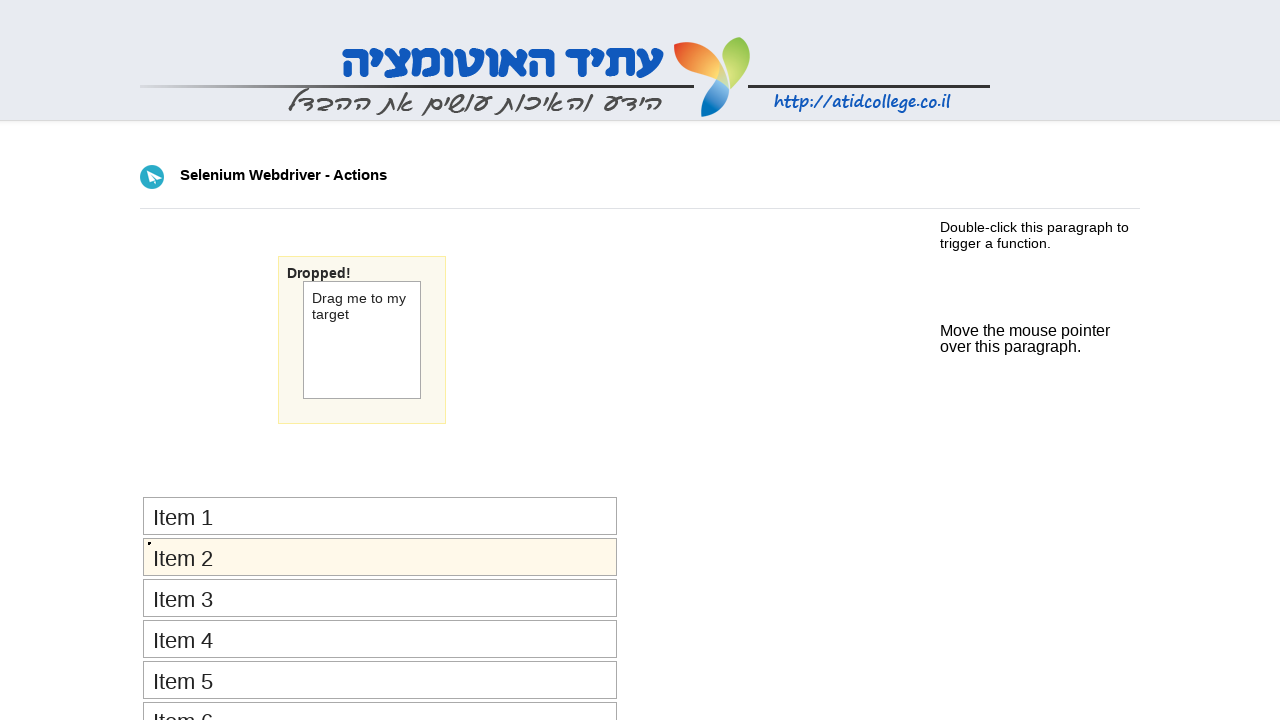

Moved mouse to third item while holding button at (148, 584)
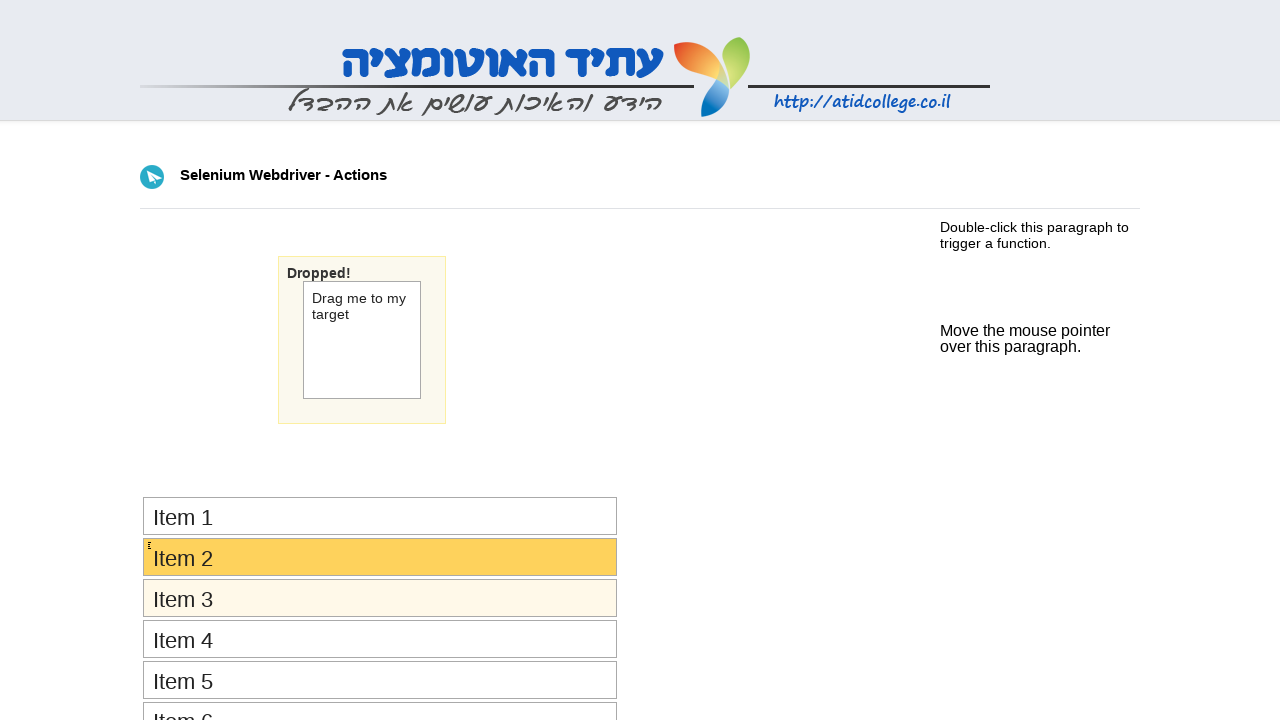

Released mouse button to complete selection at (148, 584)
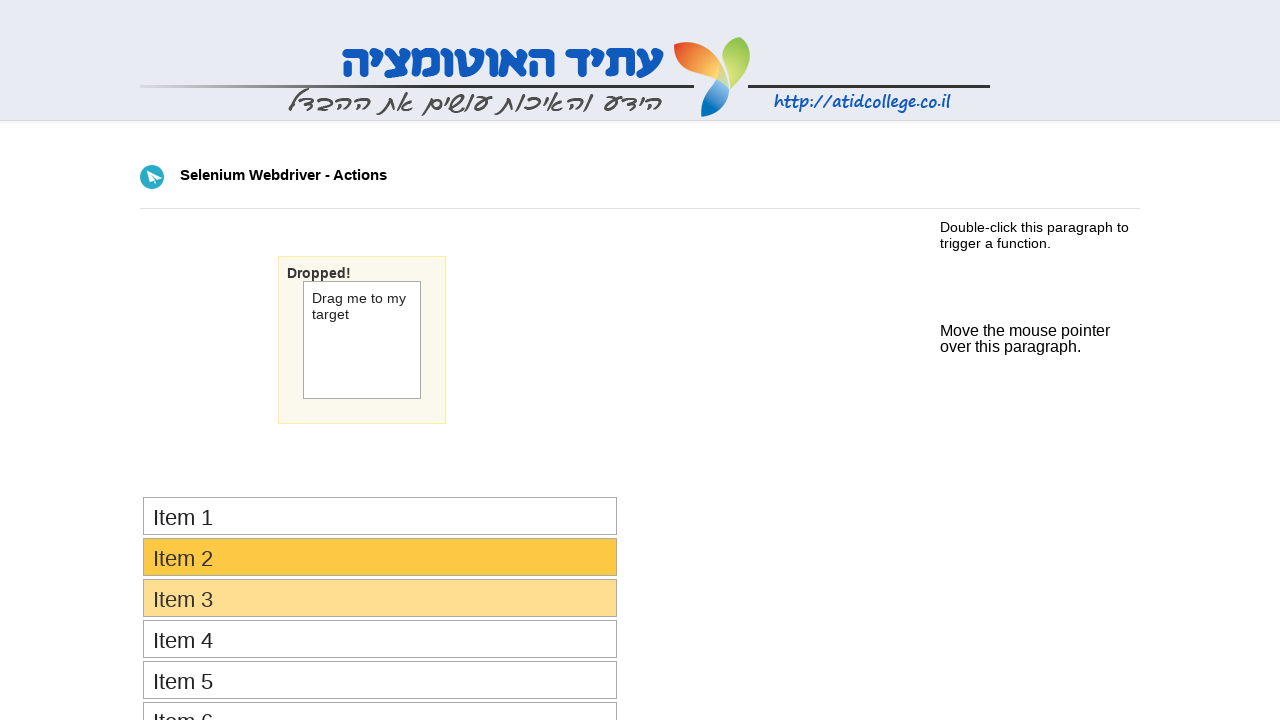

Double-clicked on element at (640, 235) on #dbl_click
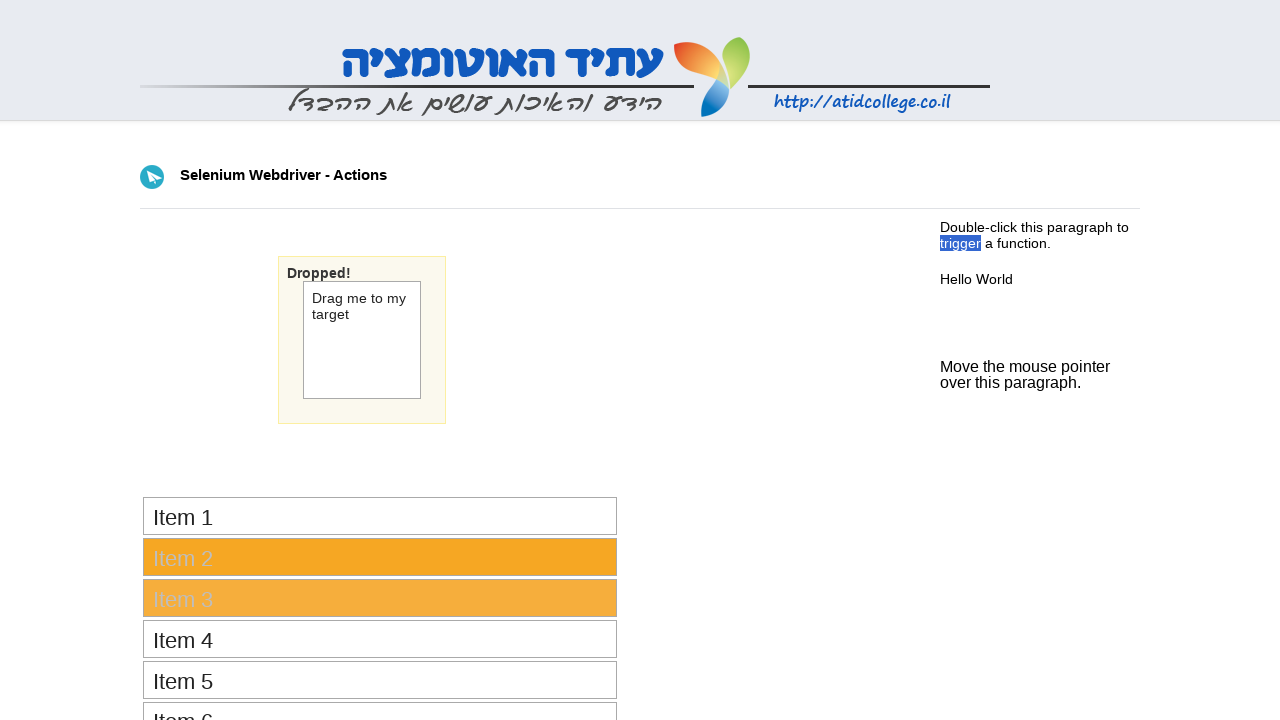

Hovered mouse over element at (1025, 366) on #mouse_hover
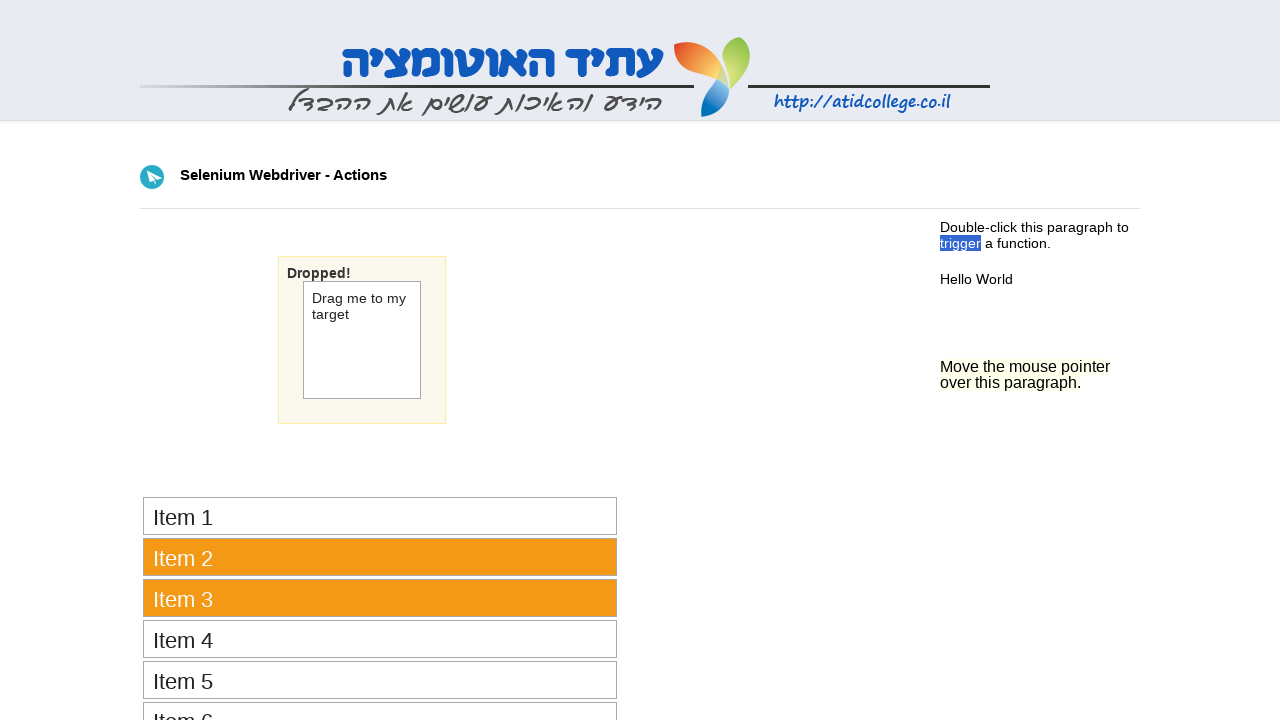

Located element that requires scrolling
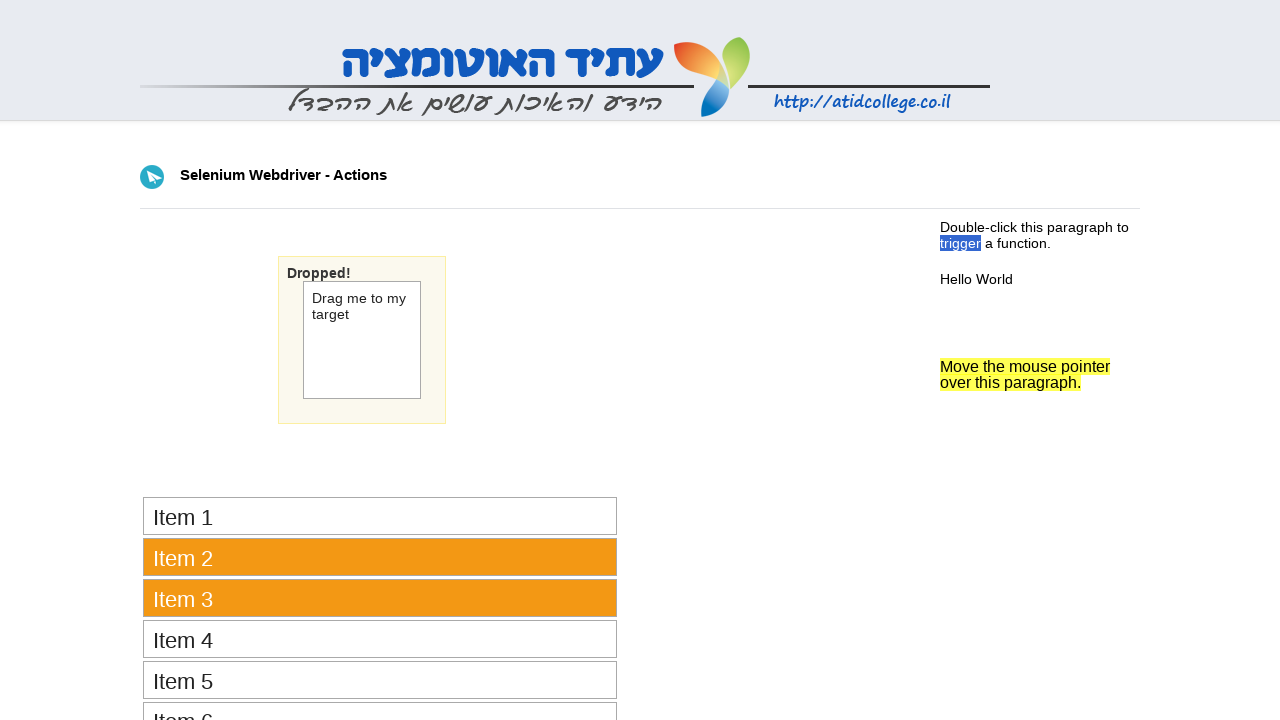

Scrolled element into view
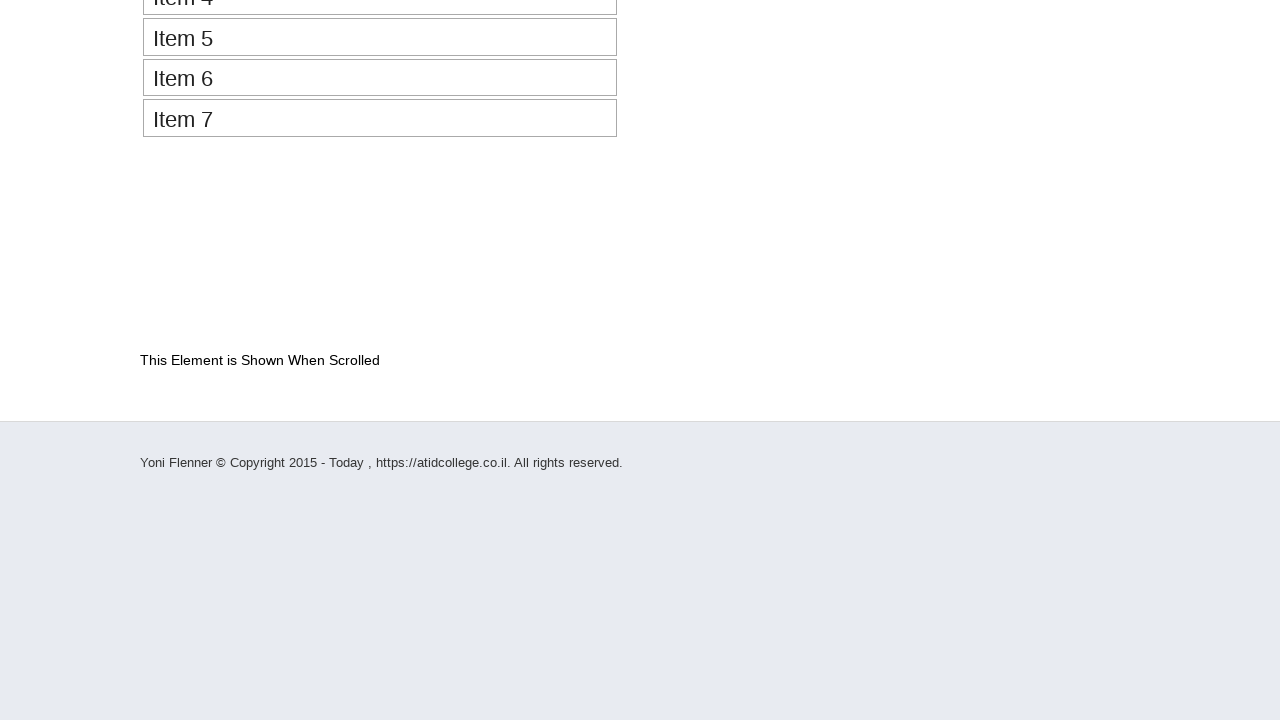

Right-clicked on contact area to open context menu at (640, 256) on #contact_area
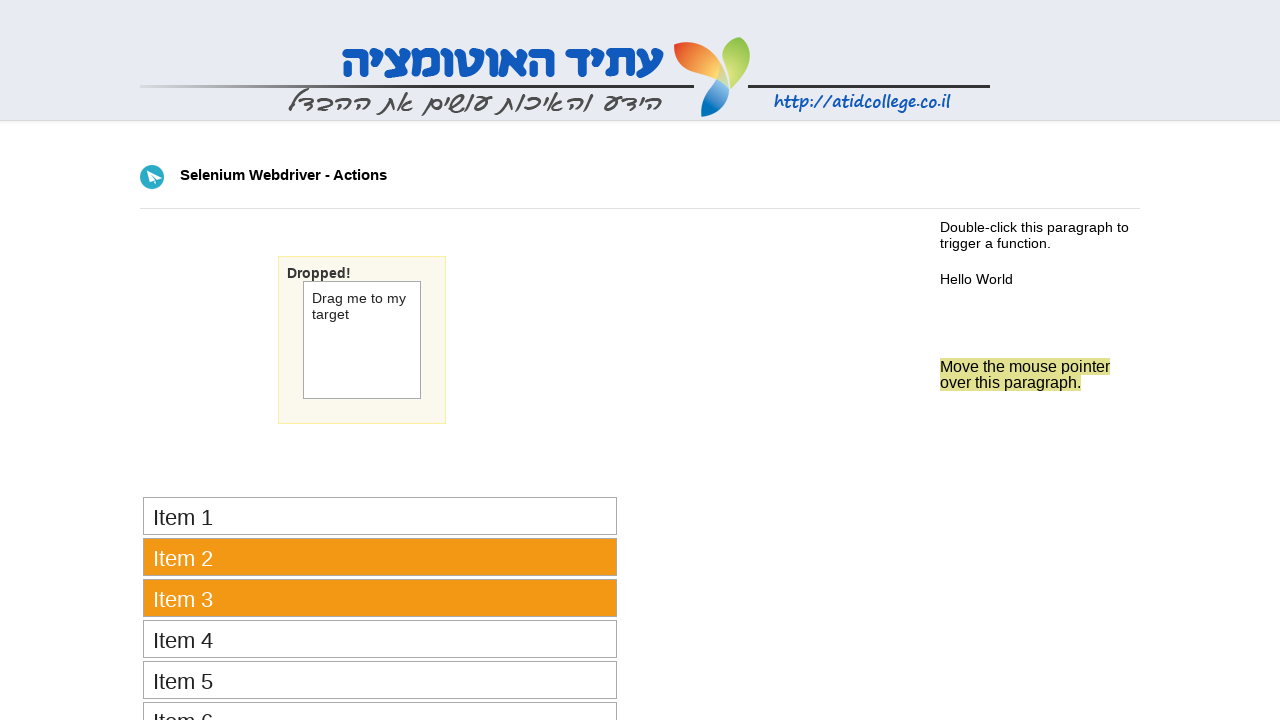

Pressed arrow up in context menu
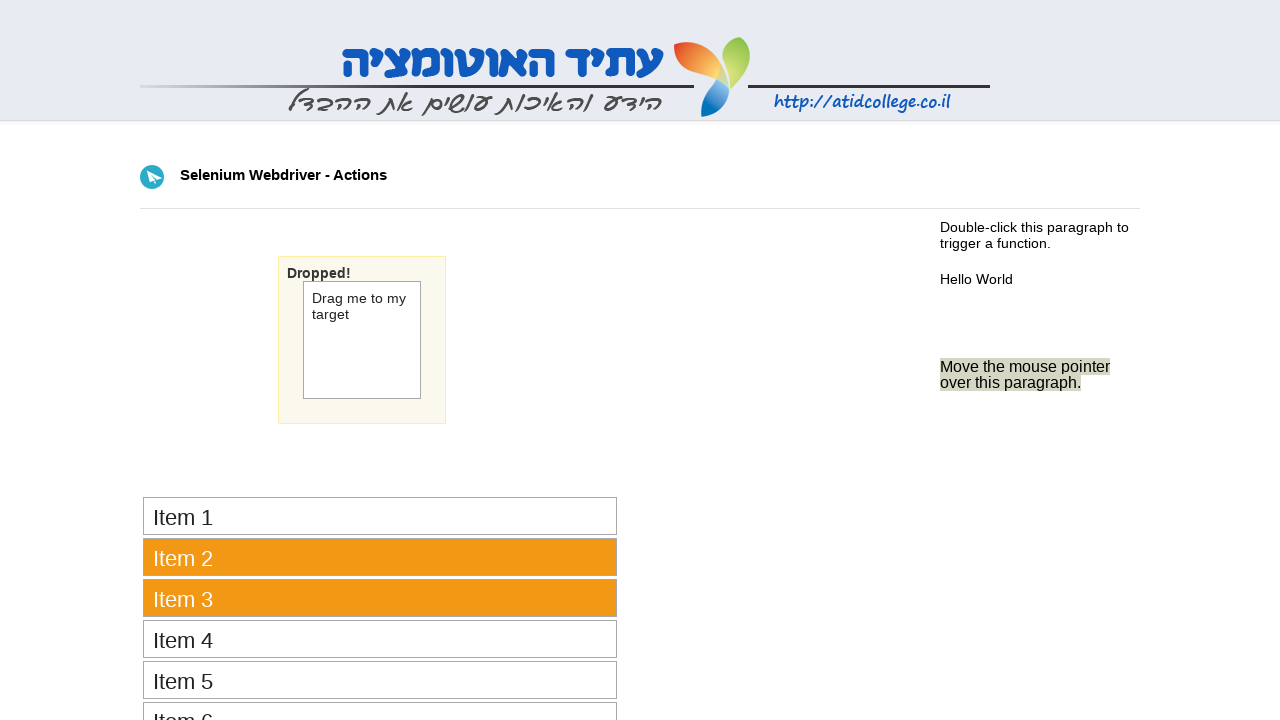

Pressed arrow up again in context menu
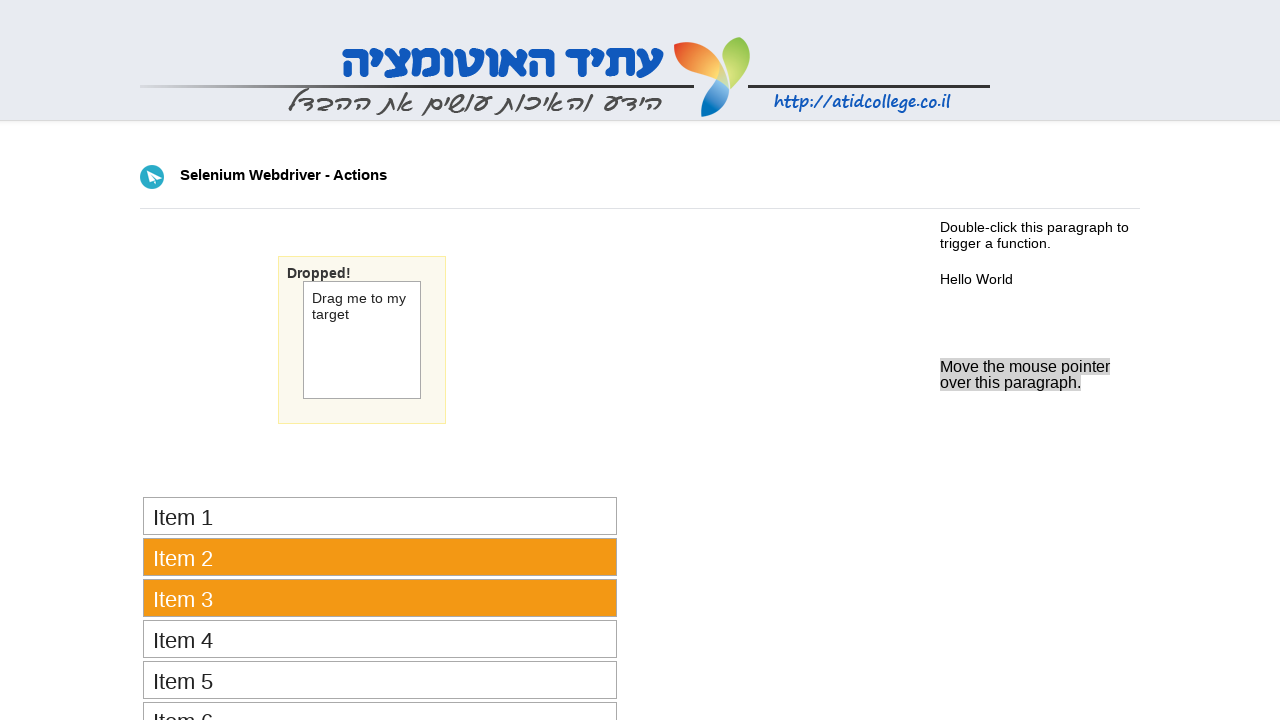

Pressed enter to select context menu item
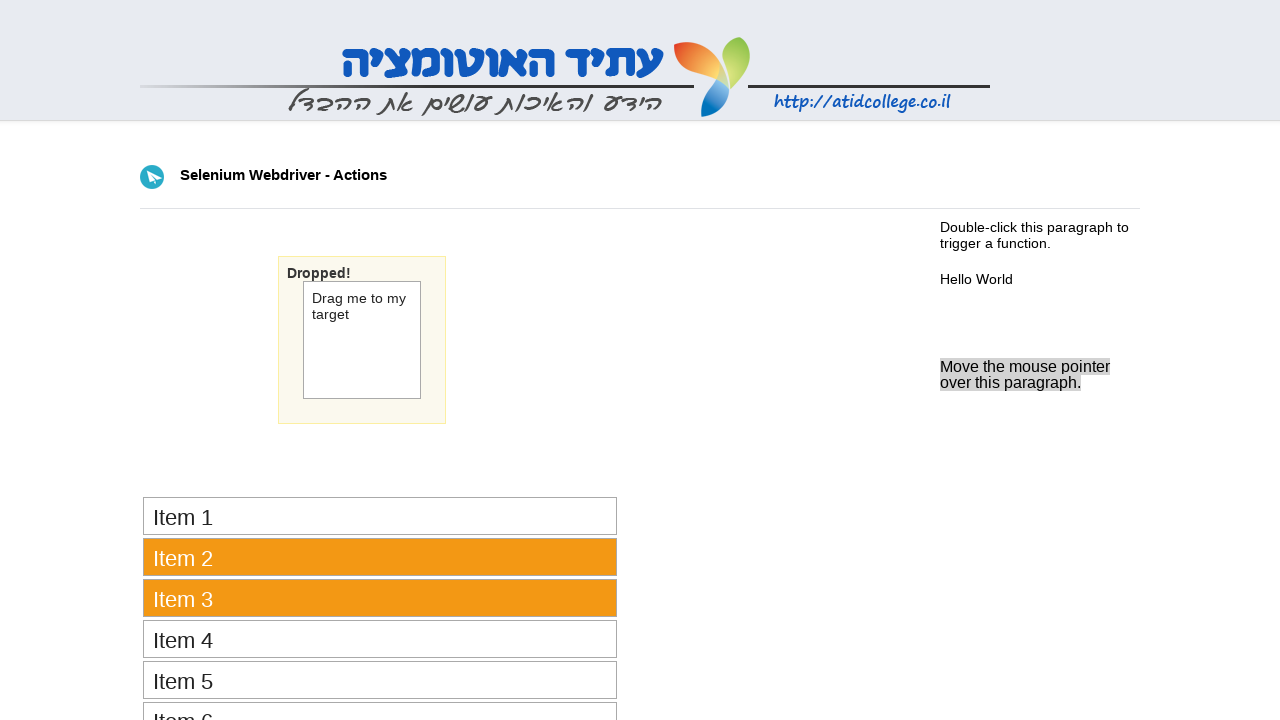

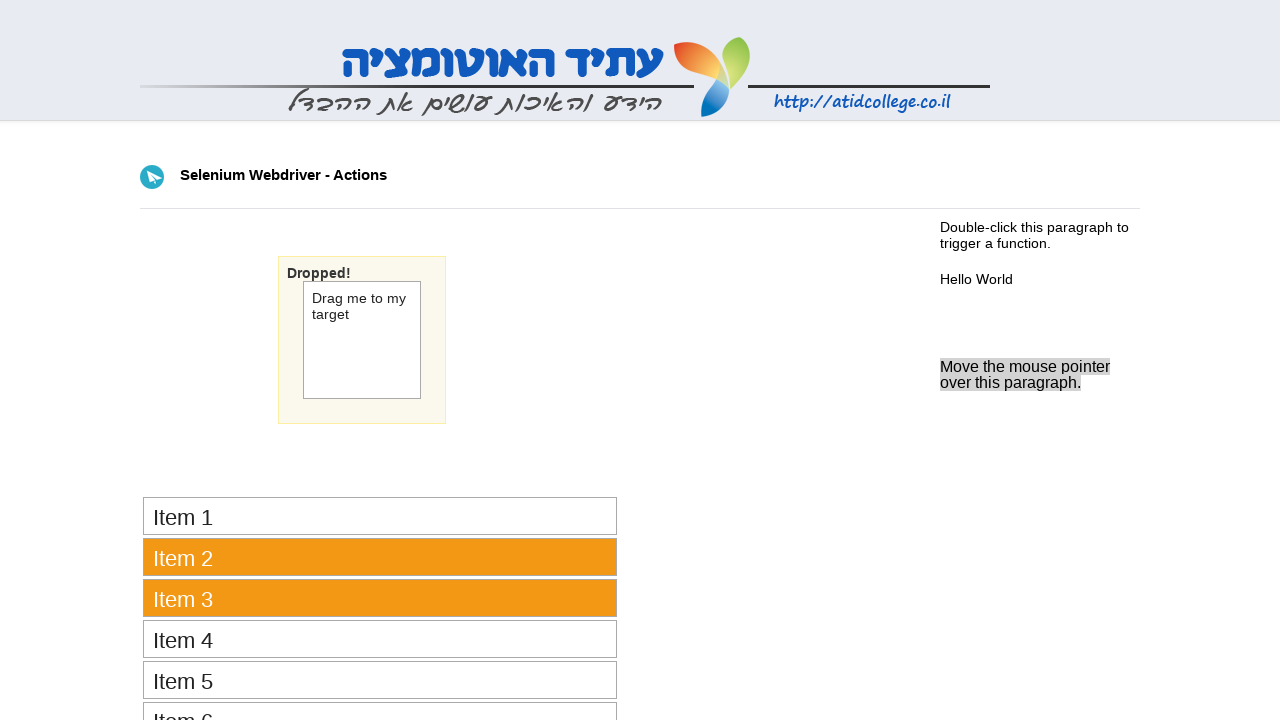